Tests static dropdown functionality by selecting options using different methods: by index, by visible text, and by value

Starting URL: https://rahulshettyacademy.com/dropdownsPractise/

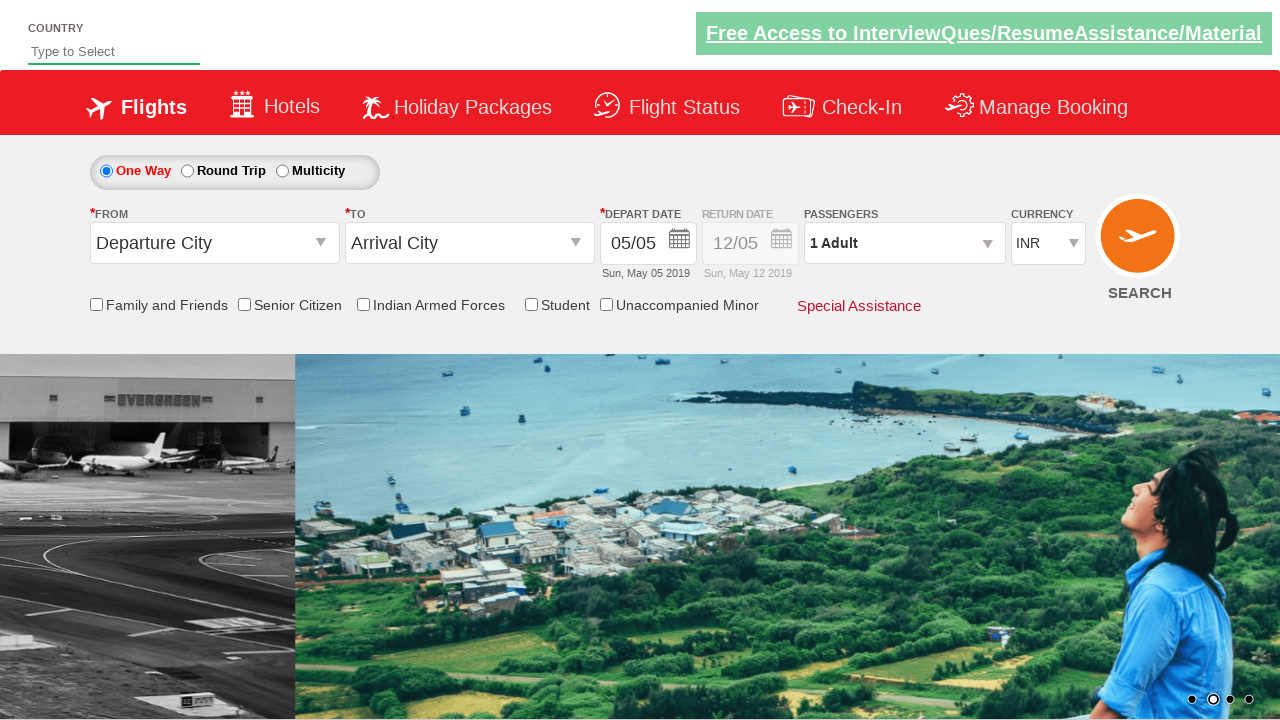

Navigated to dropdown practice page
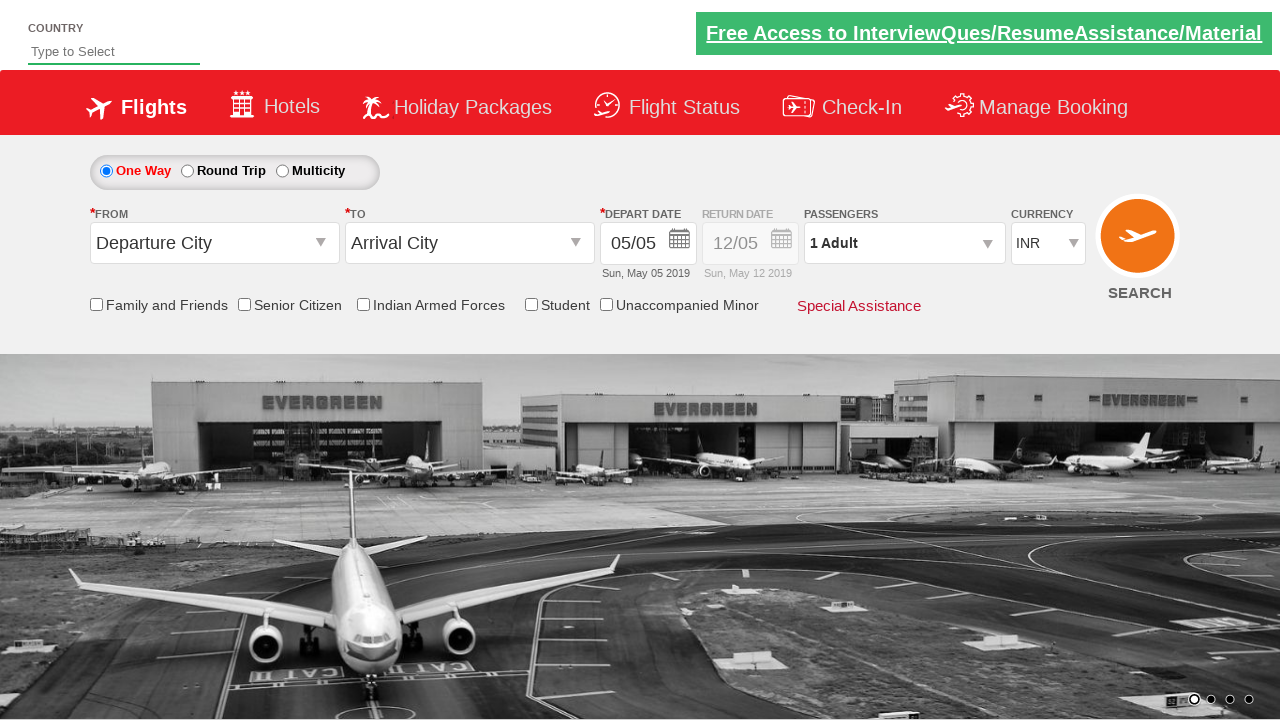

Selected currency dropdown option by index 3 on select#ctl00_mainContent_DropDownListCurrency
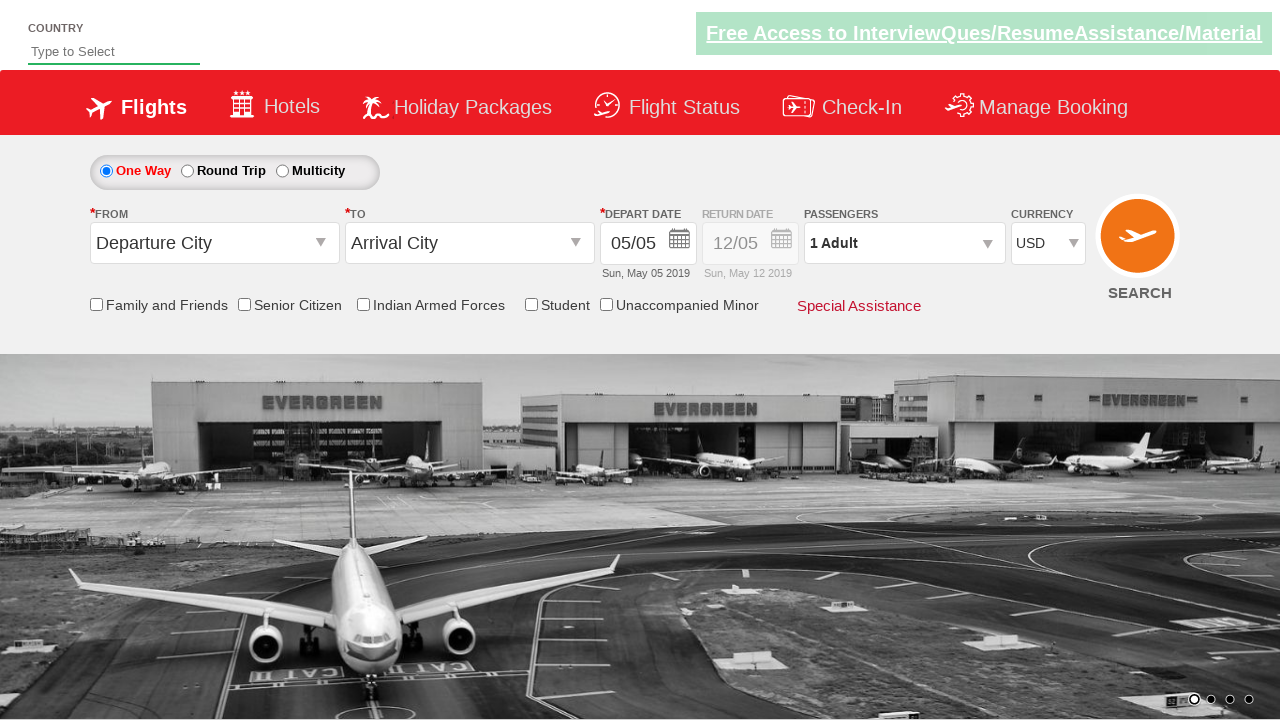

Selected currency dropdown option by visible text 'AED' on select#ctl00_mainContent_DropDownListCurrency
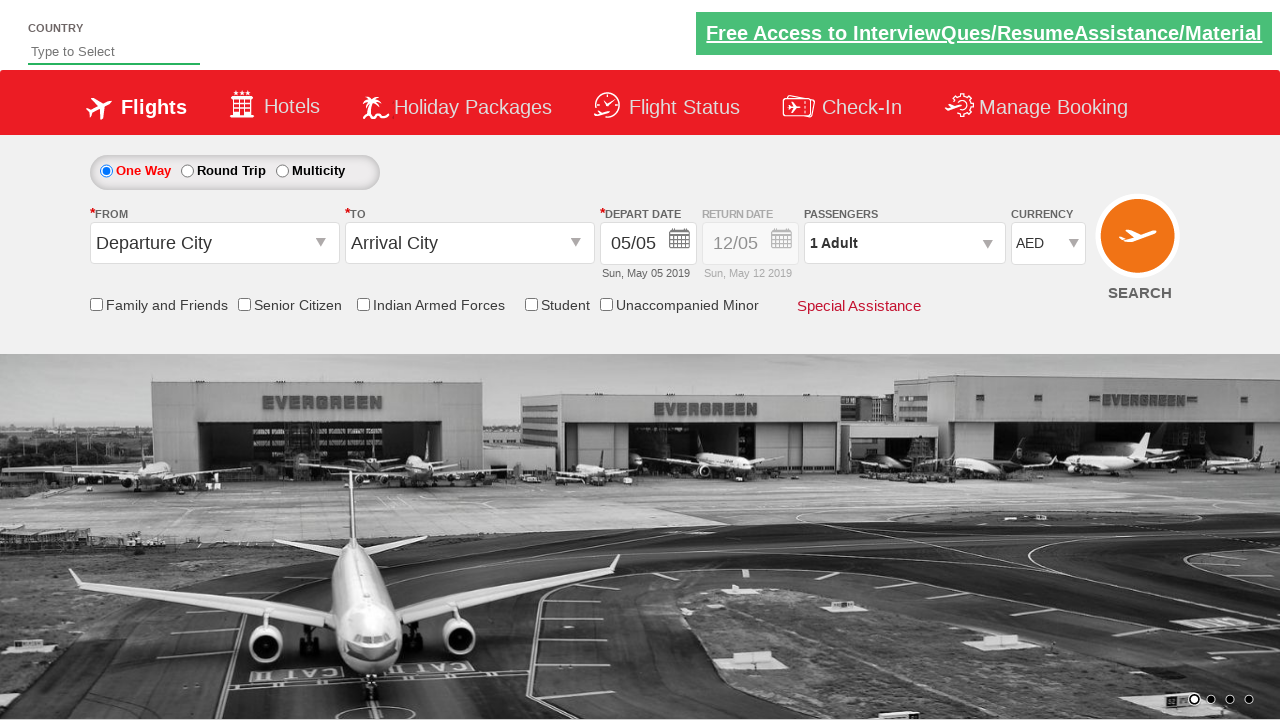

Selected currency dropdown option by value 'INR' on select#ctl00_mainContent_DropDownListCurrency
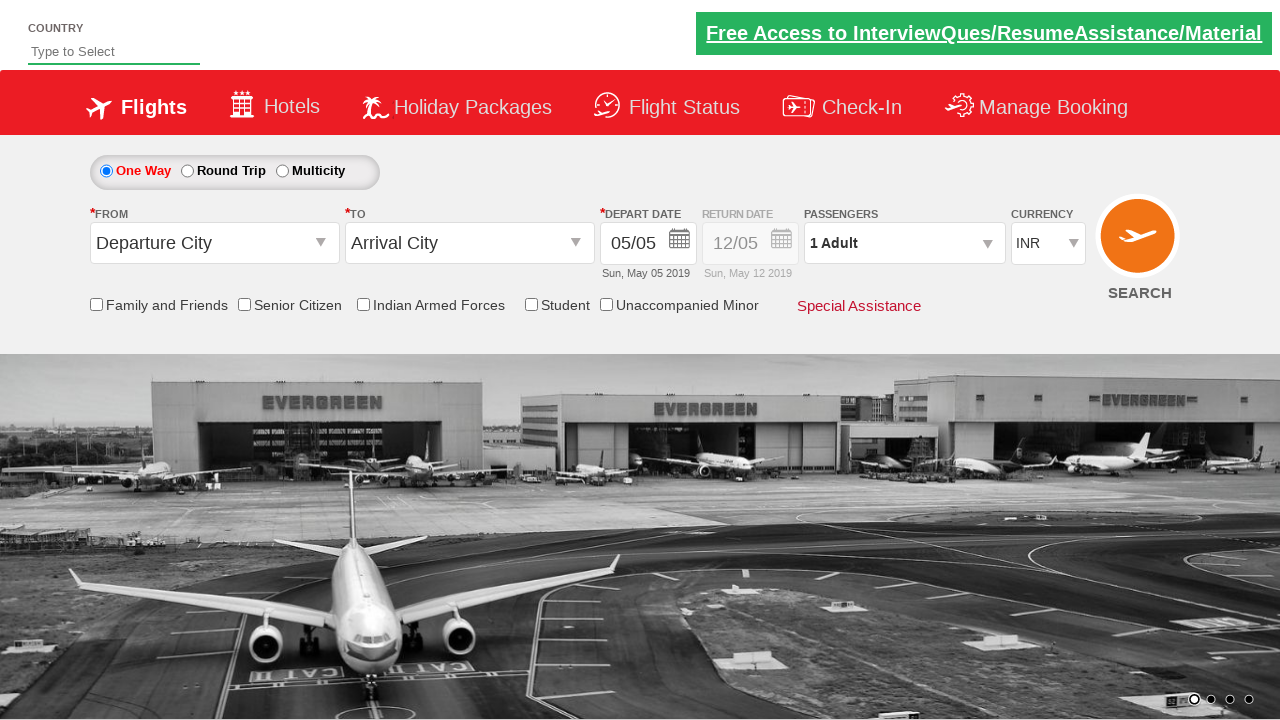

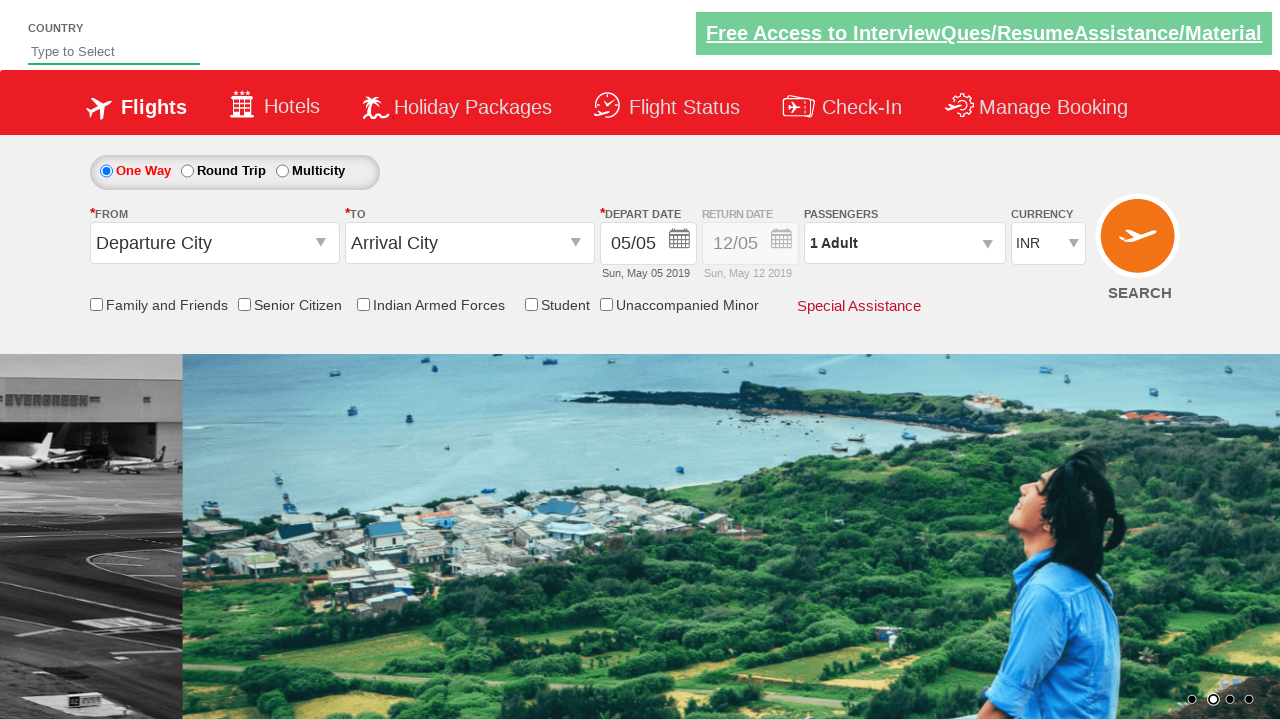